Tests alert handling by clicking a button that triggers JavaScript alerts, then accepting and dismissing them

Starting URL: http://testautomationpractice.blogspot.com/

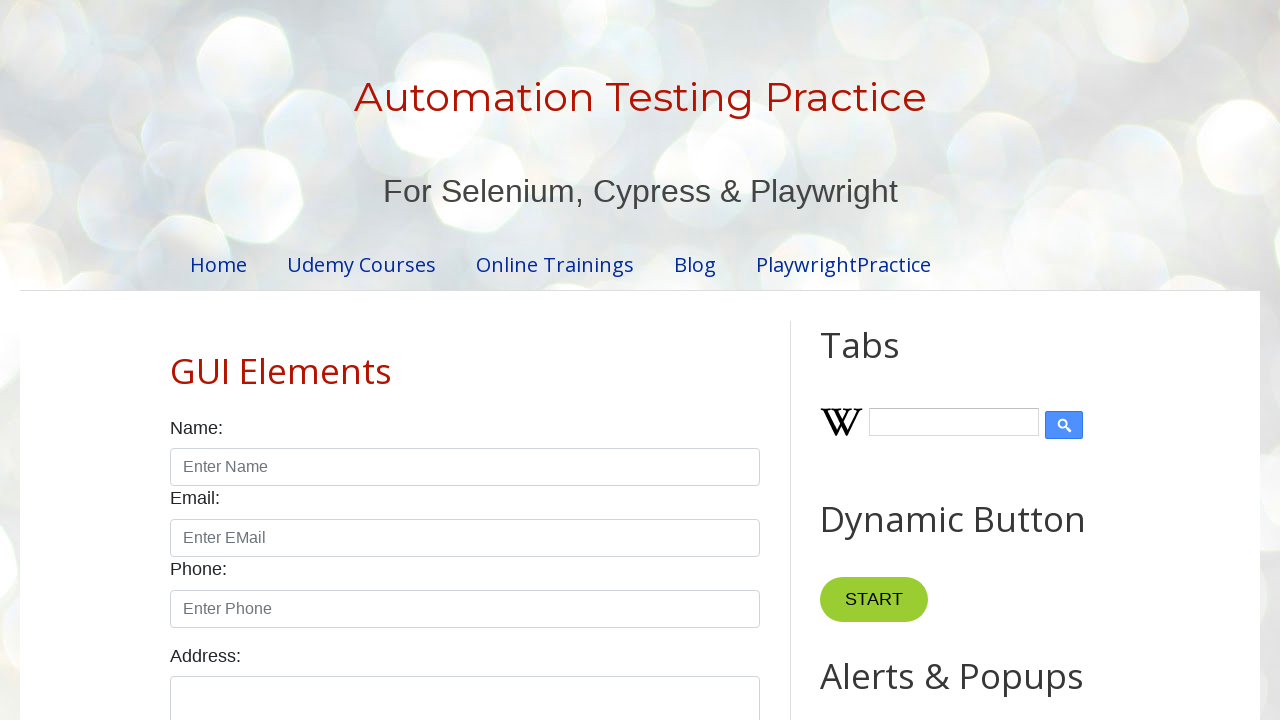

Clicked button to trigger first alert at (888, 361) on xpath=//*[@id="HTML9"]/div[1]/button
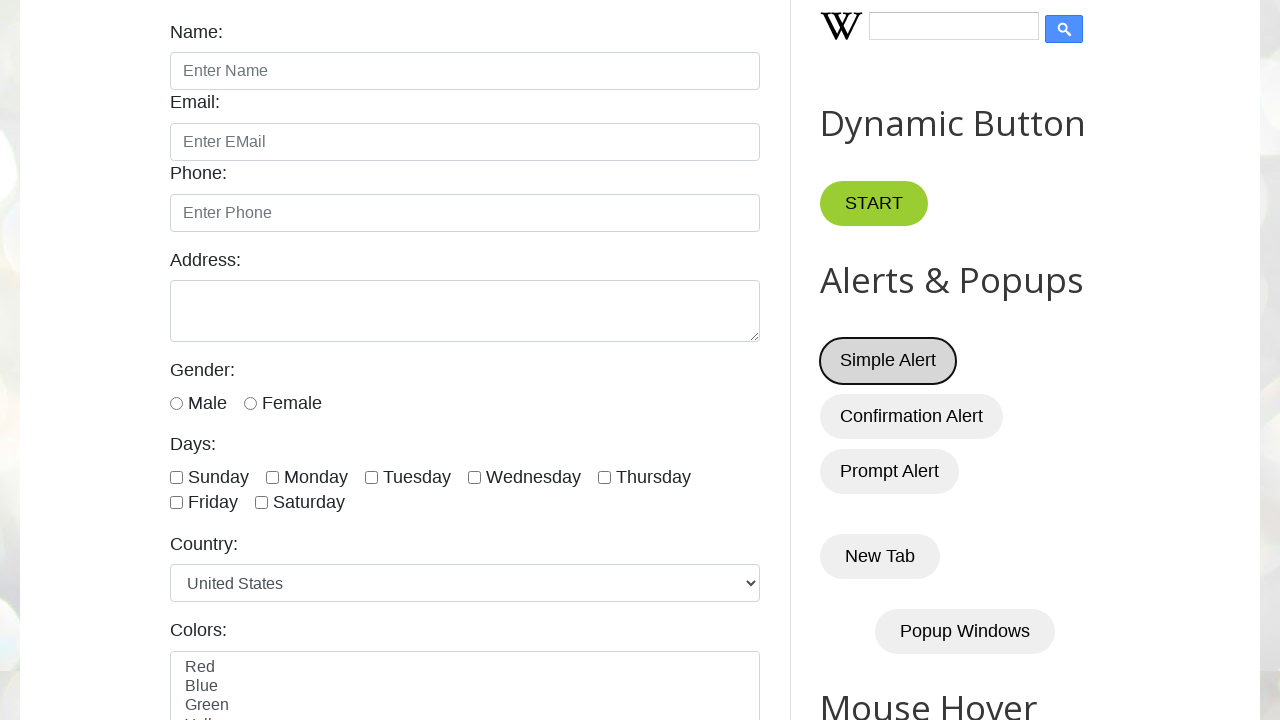

Set up dialog handler to accept alert
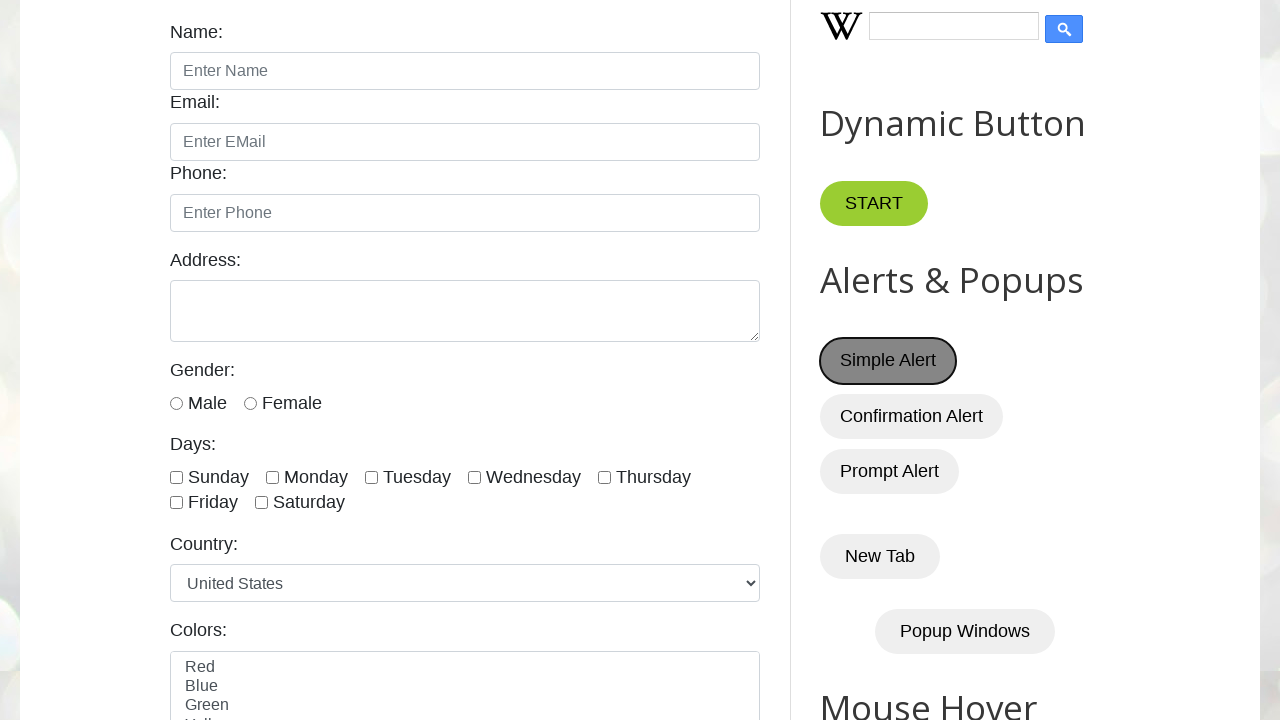

Waited 3 seconds after accepting first alert
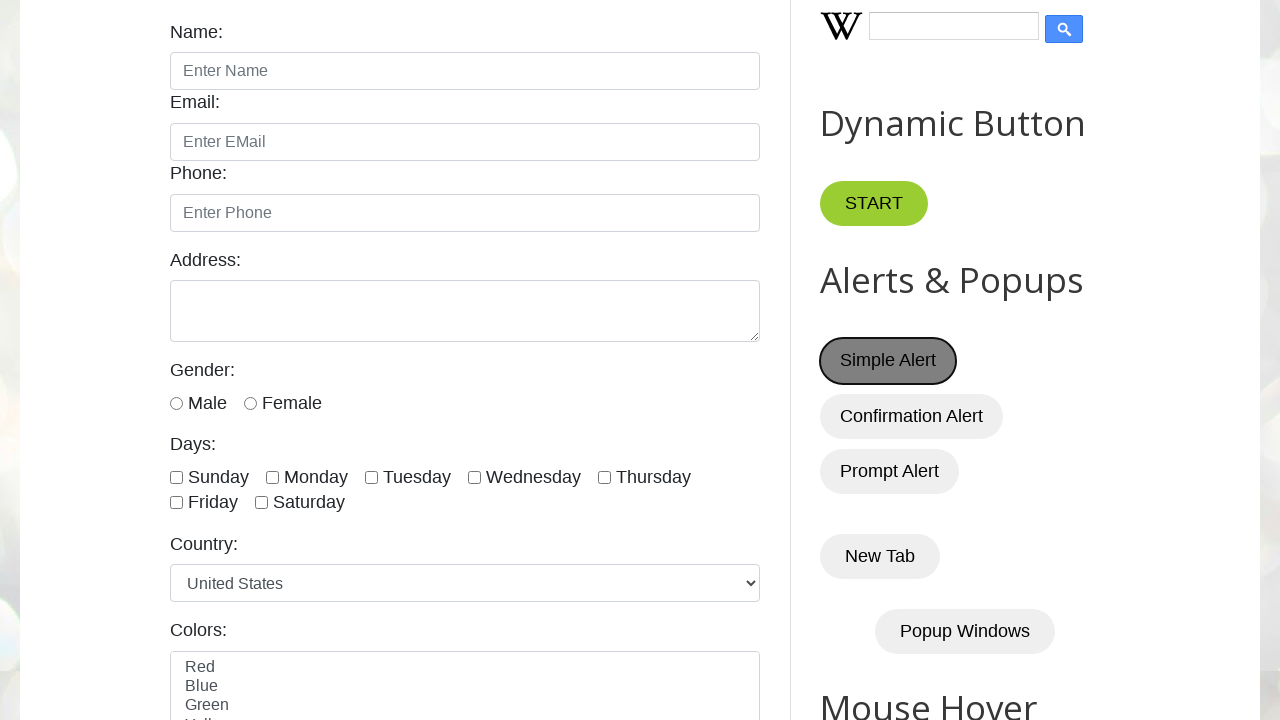

Clicked button to trigger second alert at (888, 361) on xpath=//*[@id="HTML9"]/div[1]/button
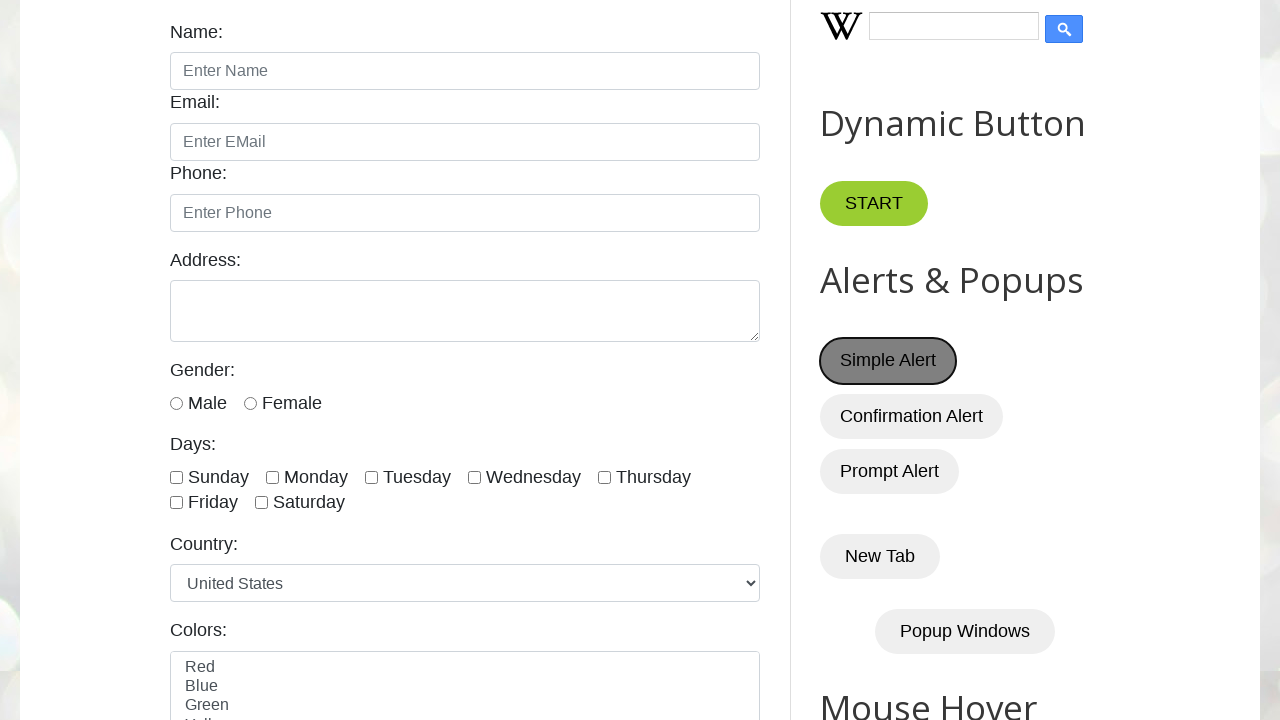

Set up dialog handler to dismiss alert
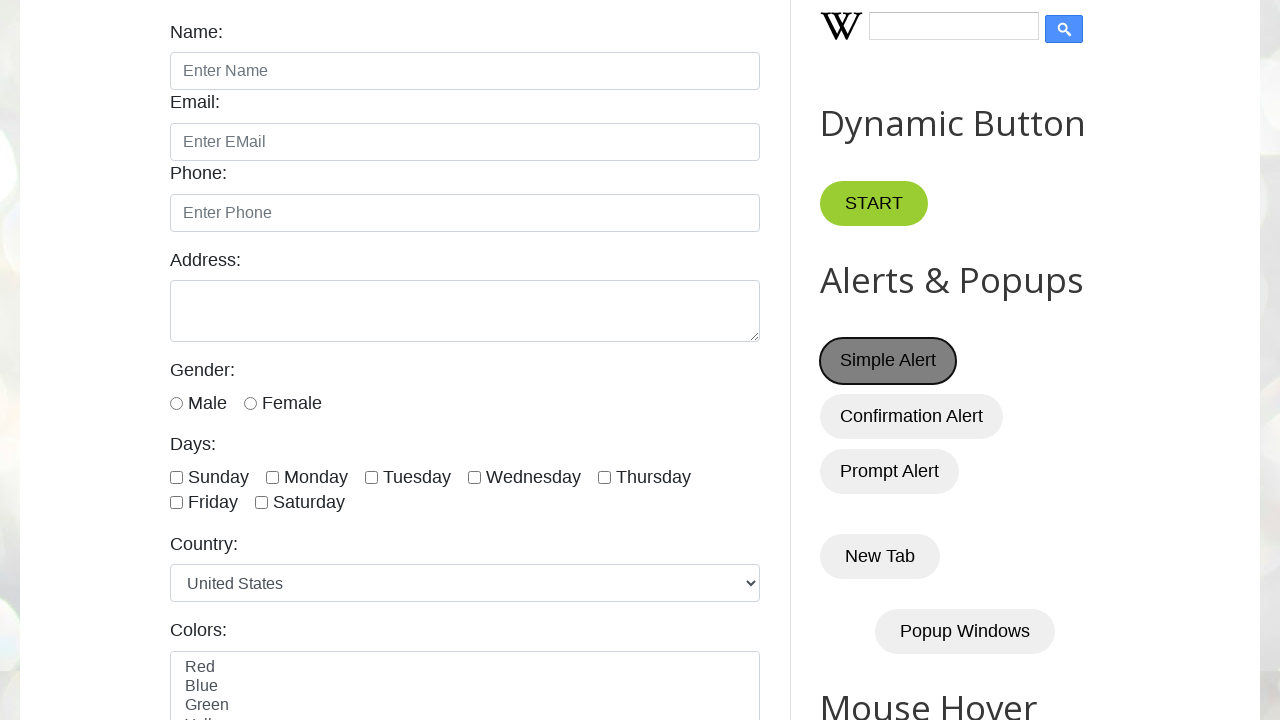

Waited 3 seconds after dismissing second alert
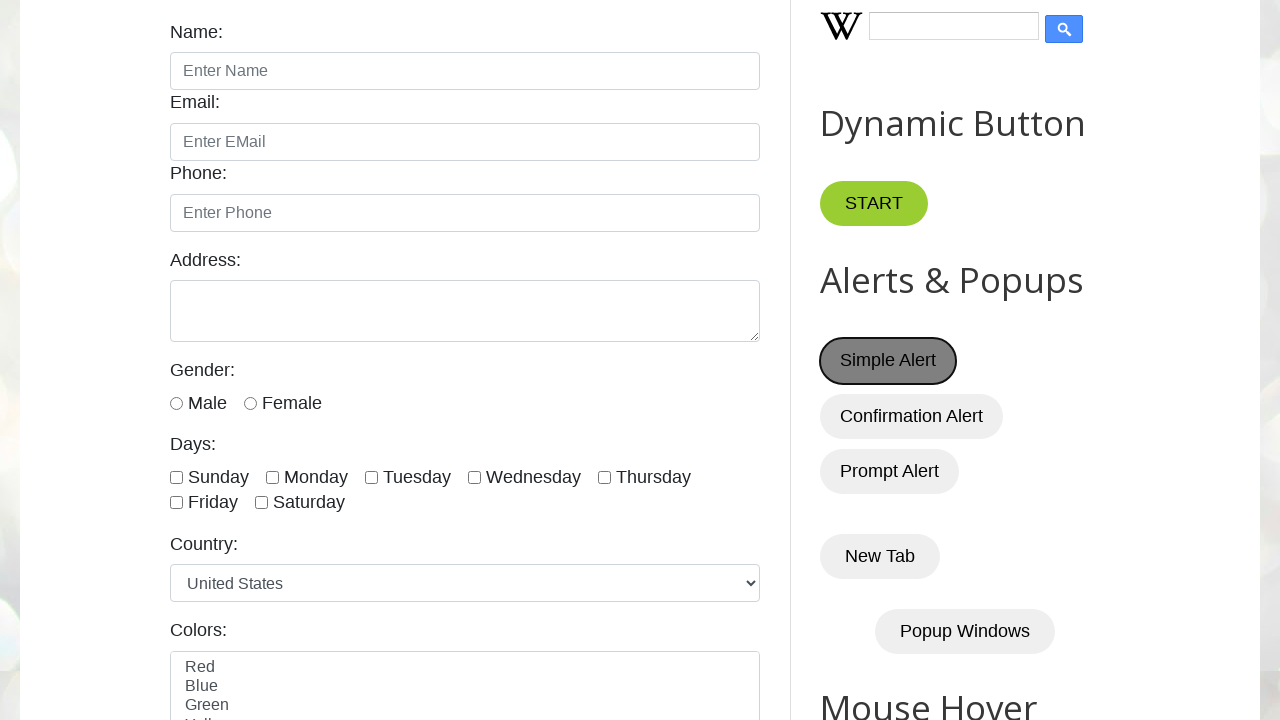

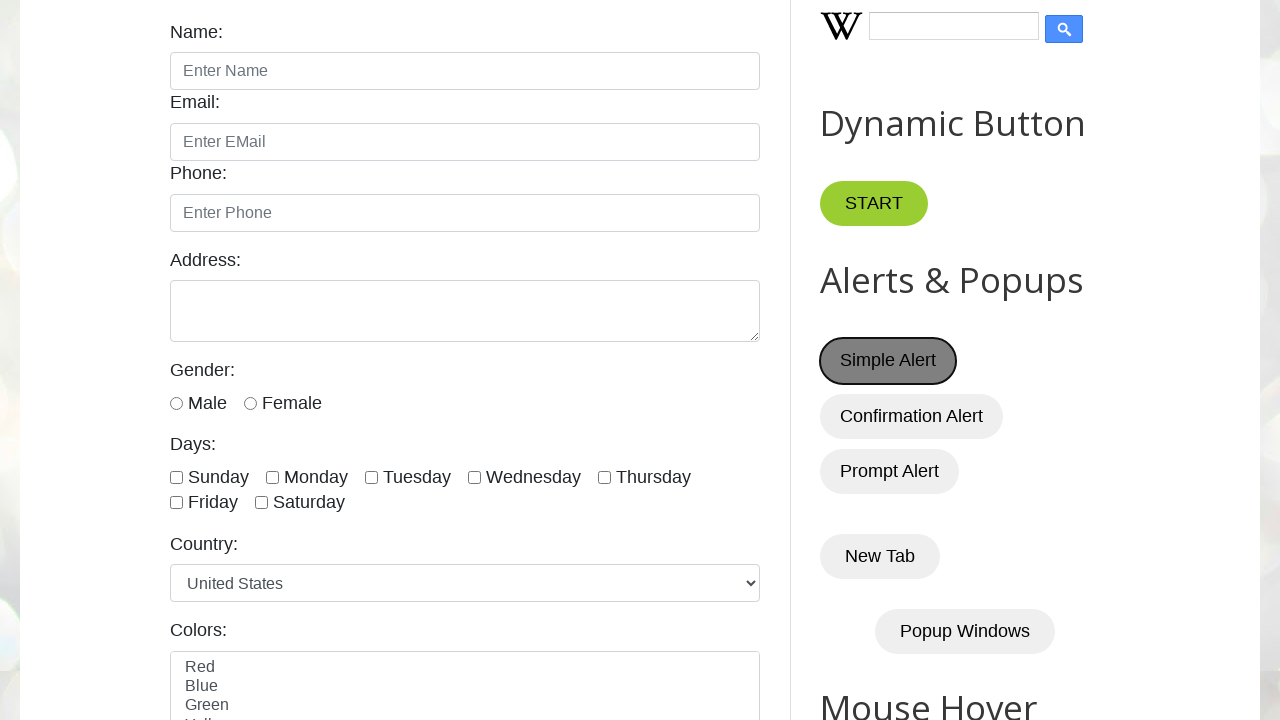